Launches the Honda 2 Wheelers India website and verifies it loads successfully

Starting URL: https://www.honda2wheelersindia.com/

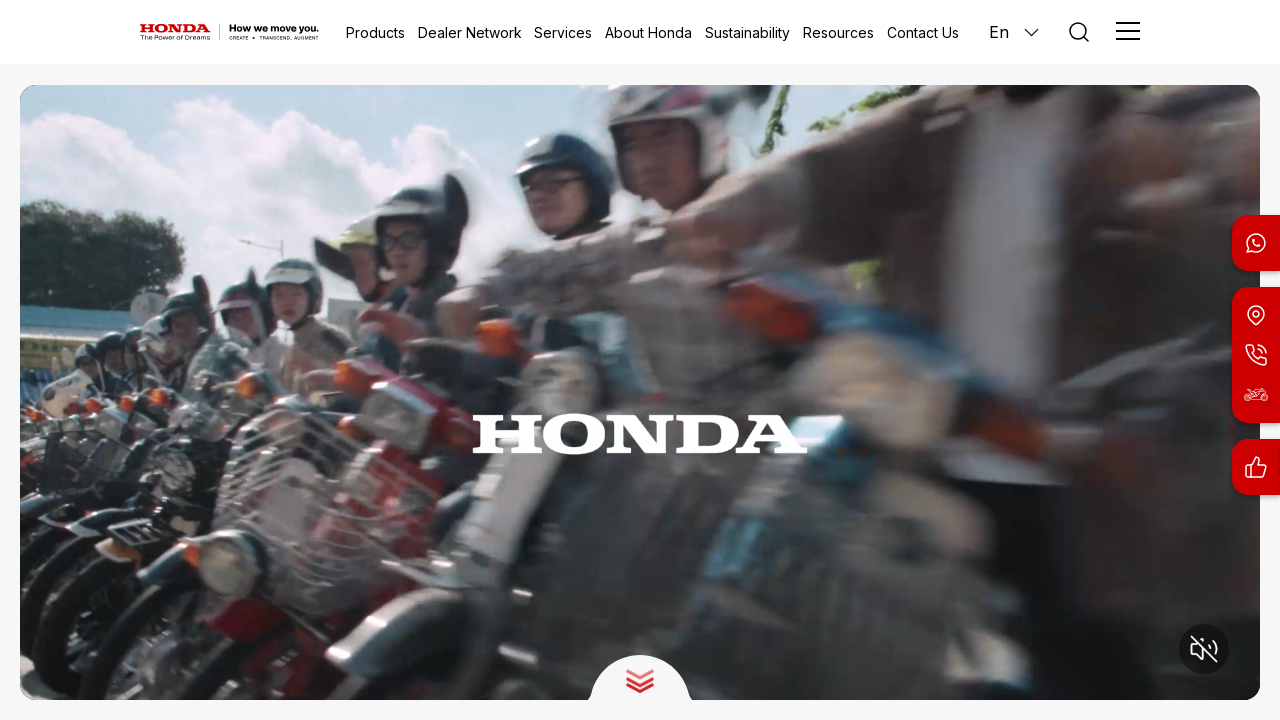

Honda 2 Wheelers India website loaded successfully (DOM content loaded)
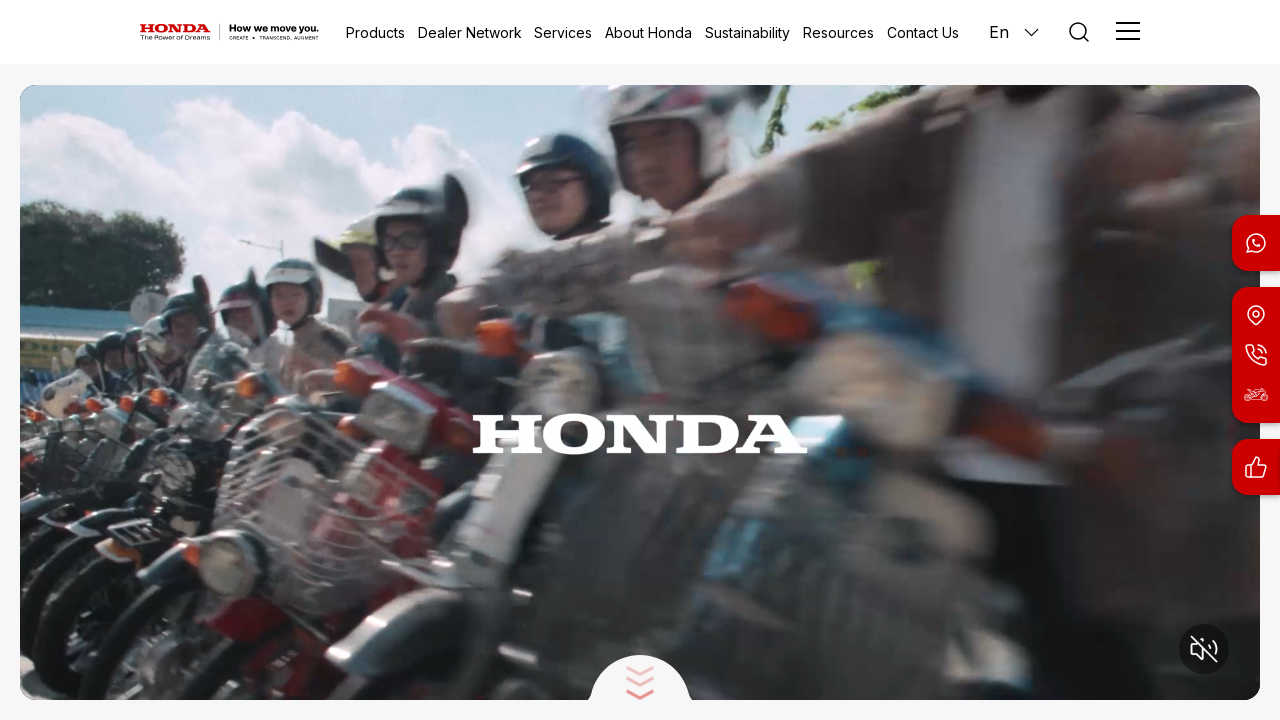

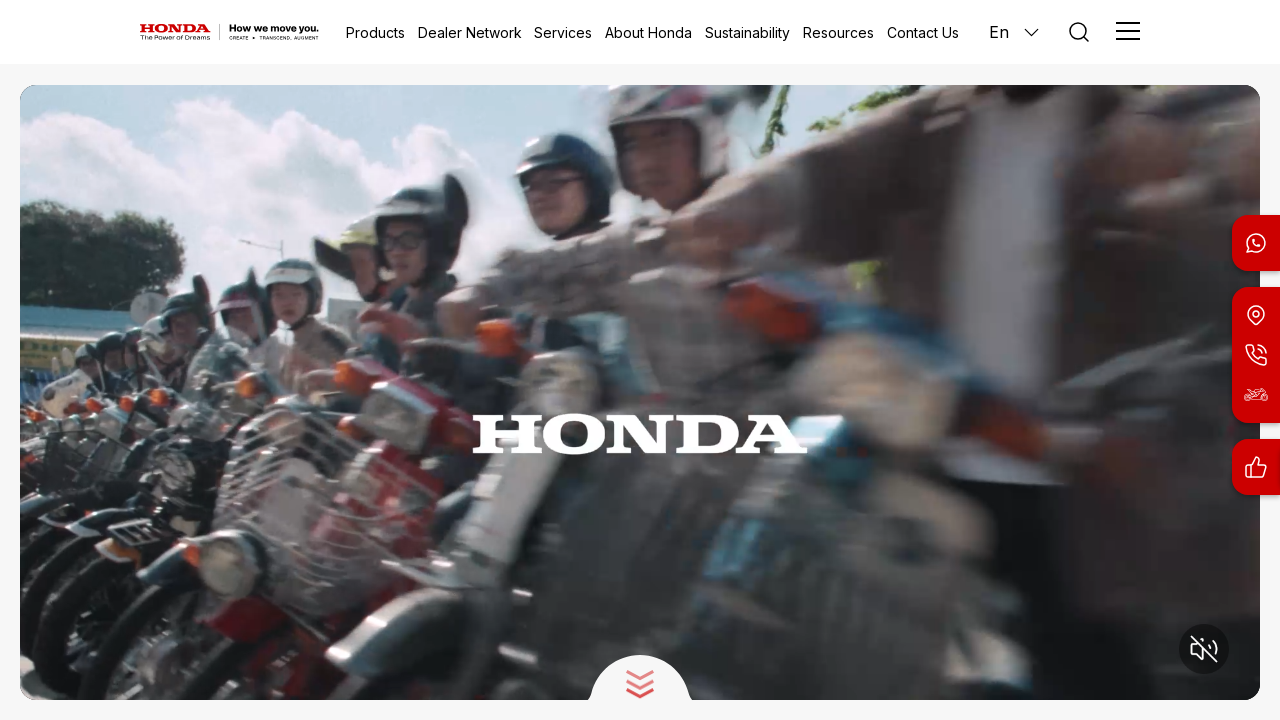